Tests the forgot password link functionality by navigating to a client page and clicking on the "Forgot password?" link

Starting URL: https://www.rahulshettyacademy.com/client

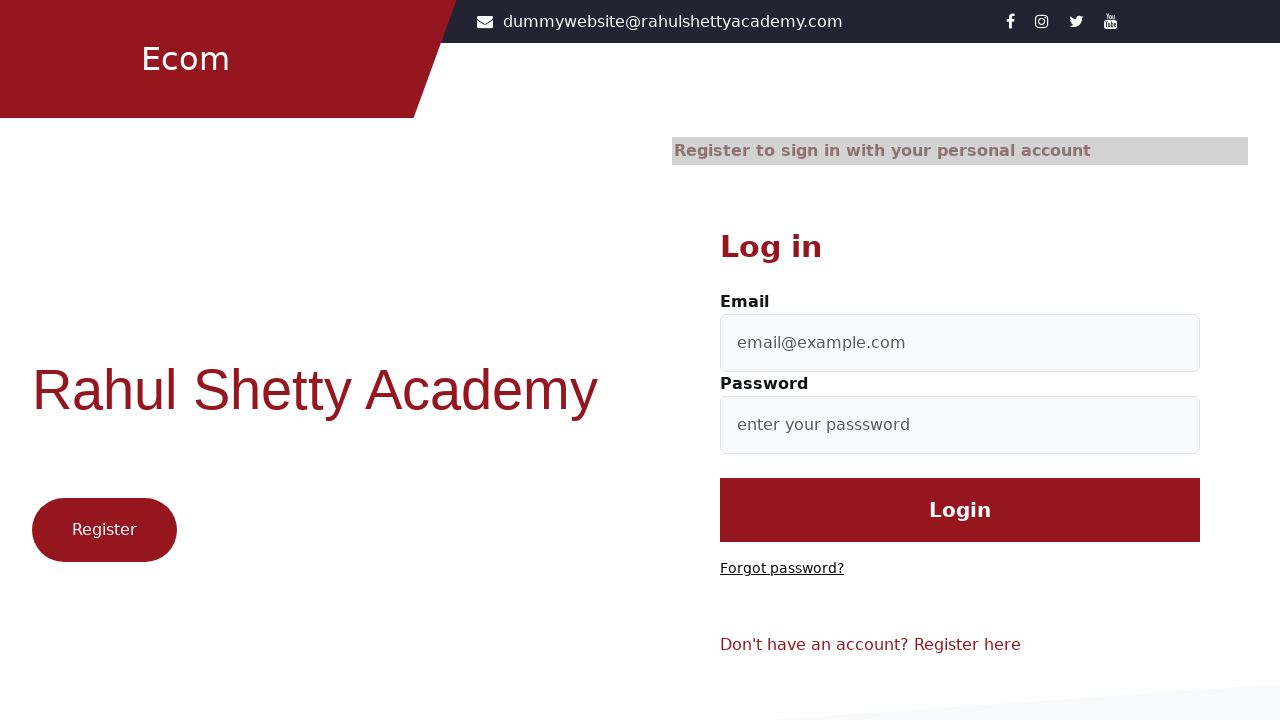

Navigated to client login page
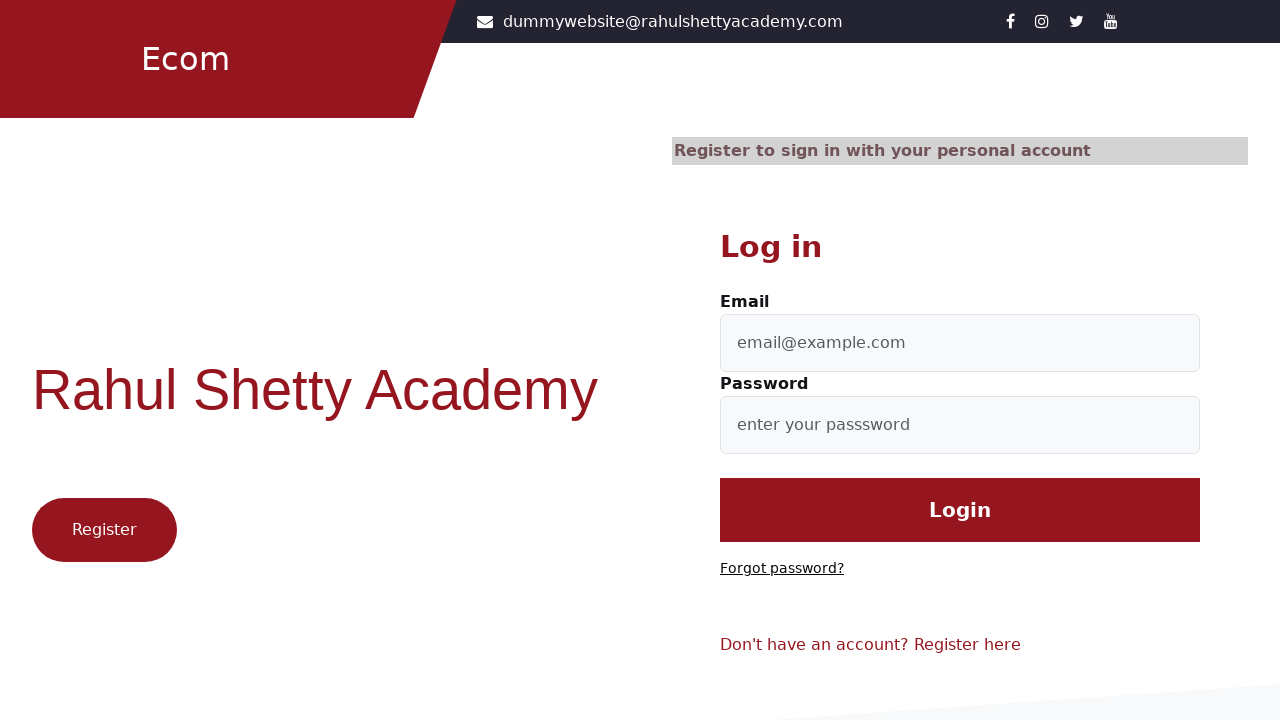

Clicked on 'Forgot password?' link at (782, 569) on text=Forgot password?
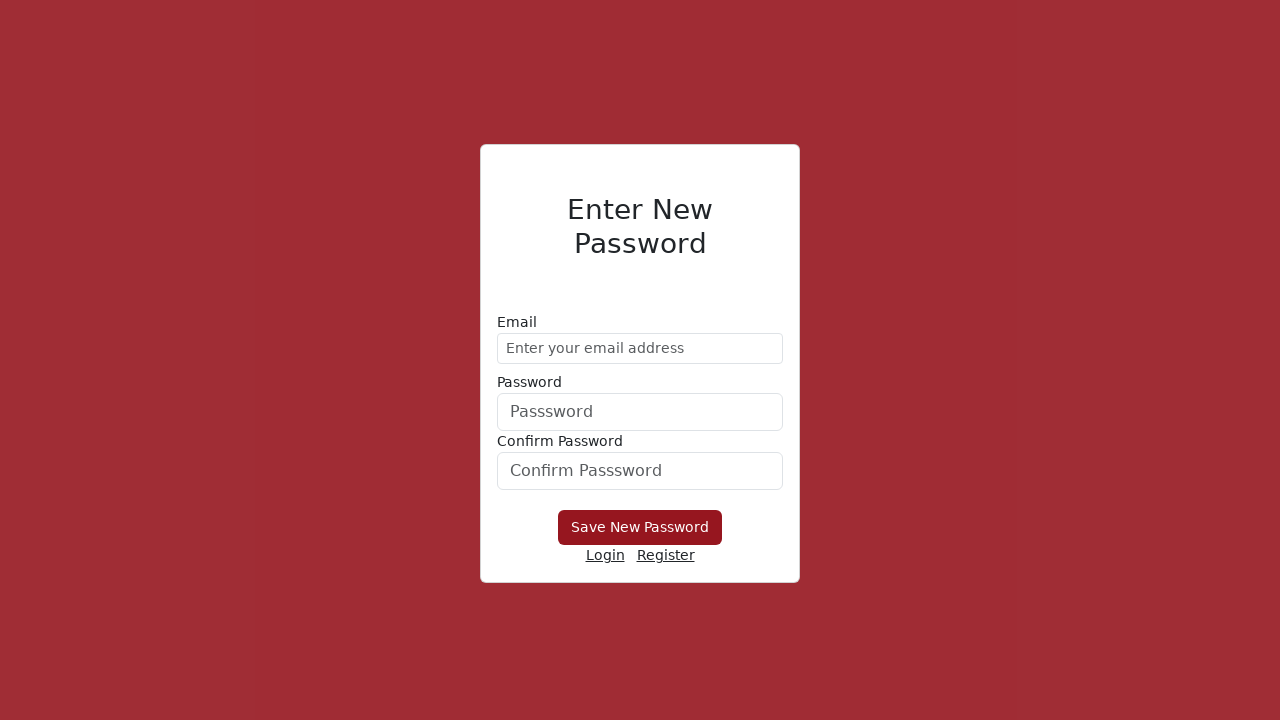

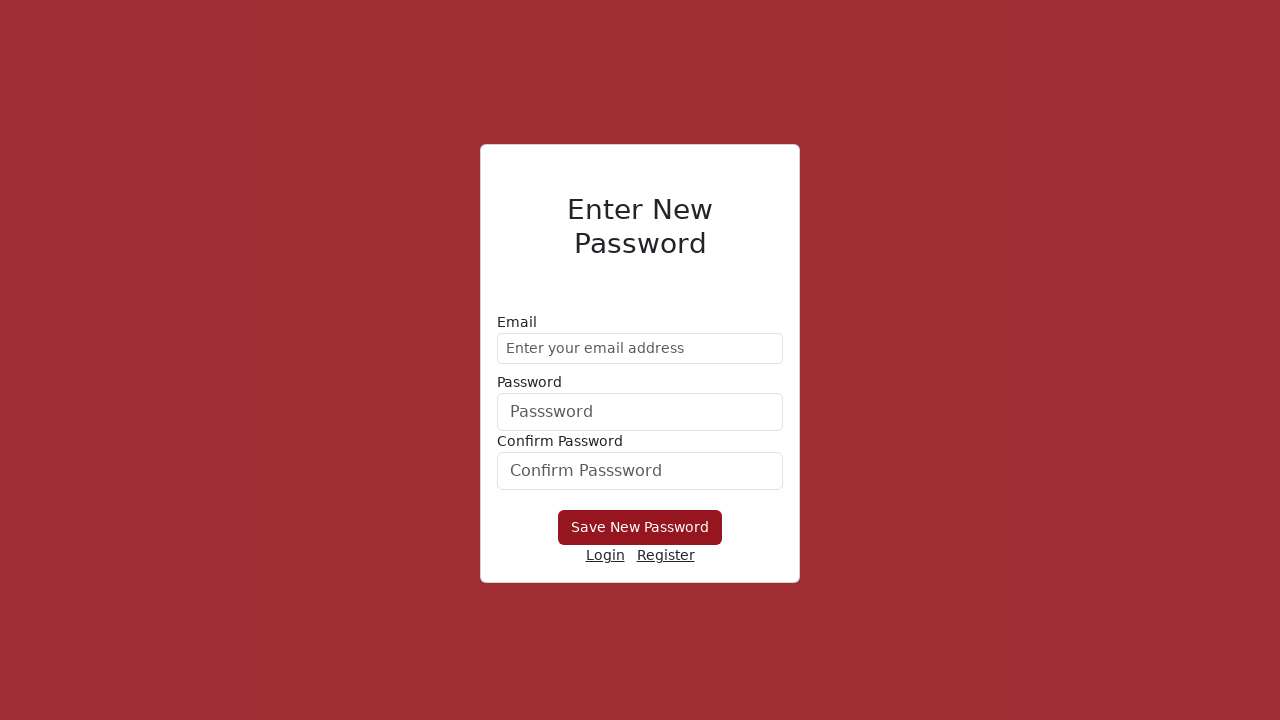